Tests the scooter ordering process by clicking the top order button and filling the form with first dataset (Masha Petrova)

Starting URL: https://qa-scooter.praktikum-services.ru/

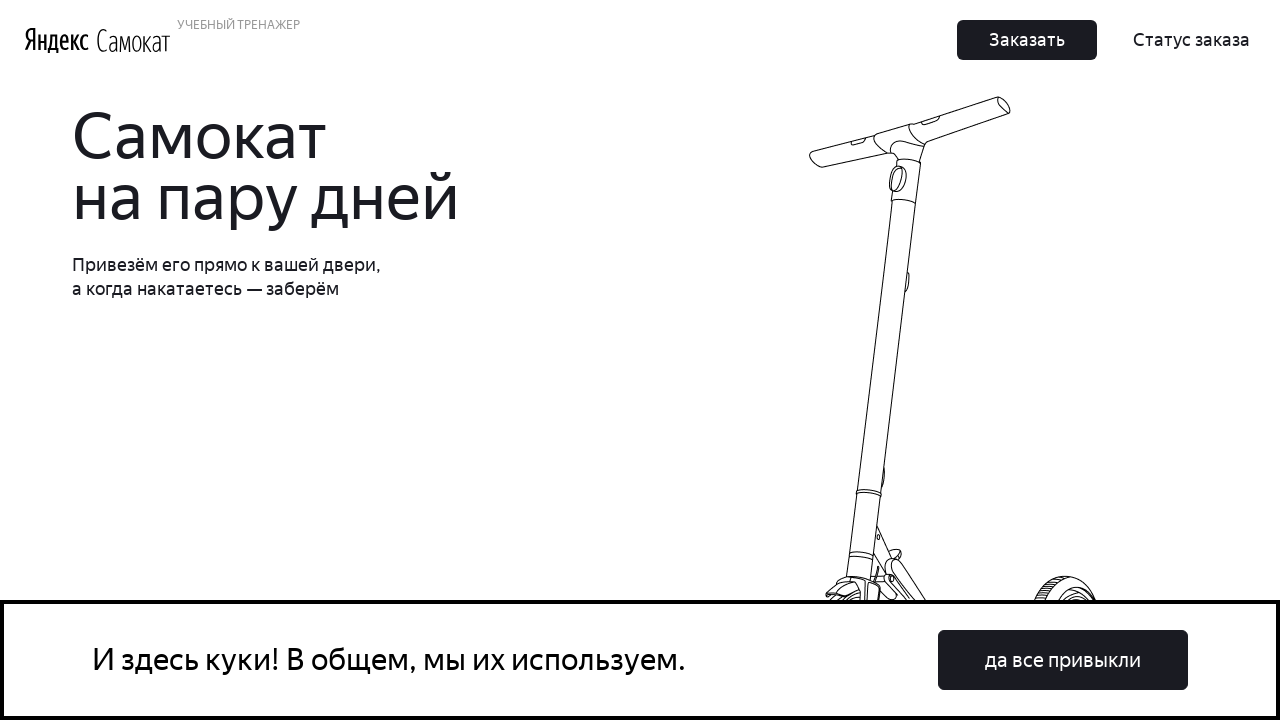

Clicked top 'Order' button at (1027, 40) on .Button_Button__ra12g
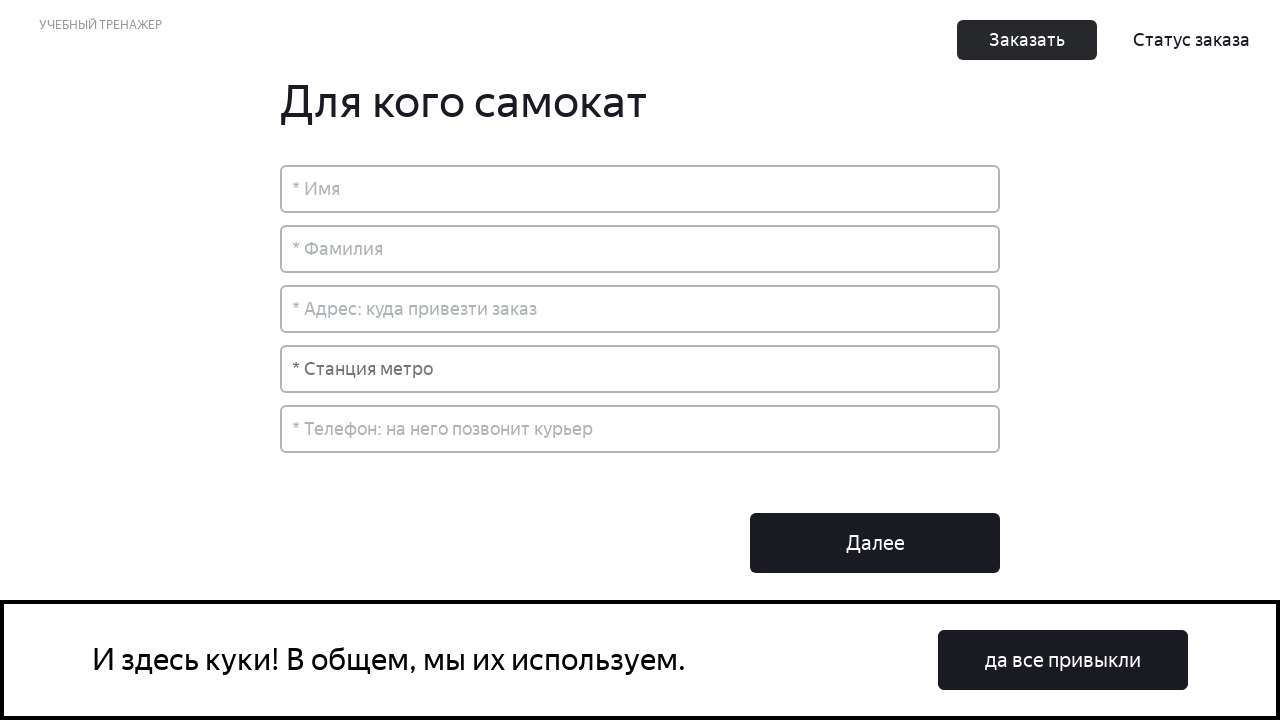

Order form 'For whom is the scooter' loaded
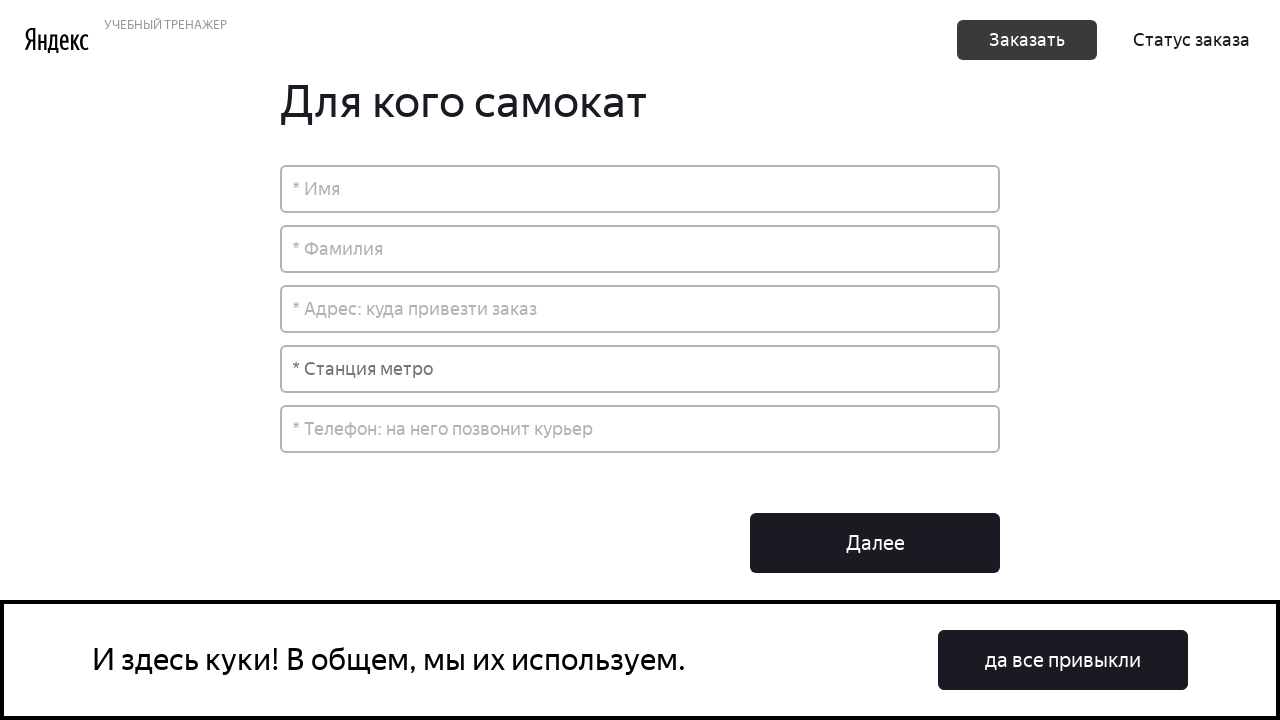

Filled first name field with 'Маша' on xpath=.//input[@placeholder='* Имя']
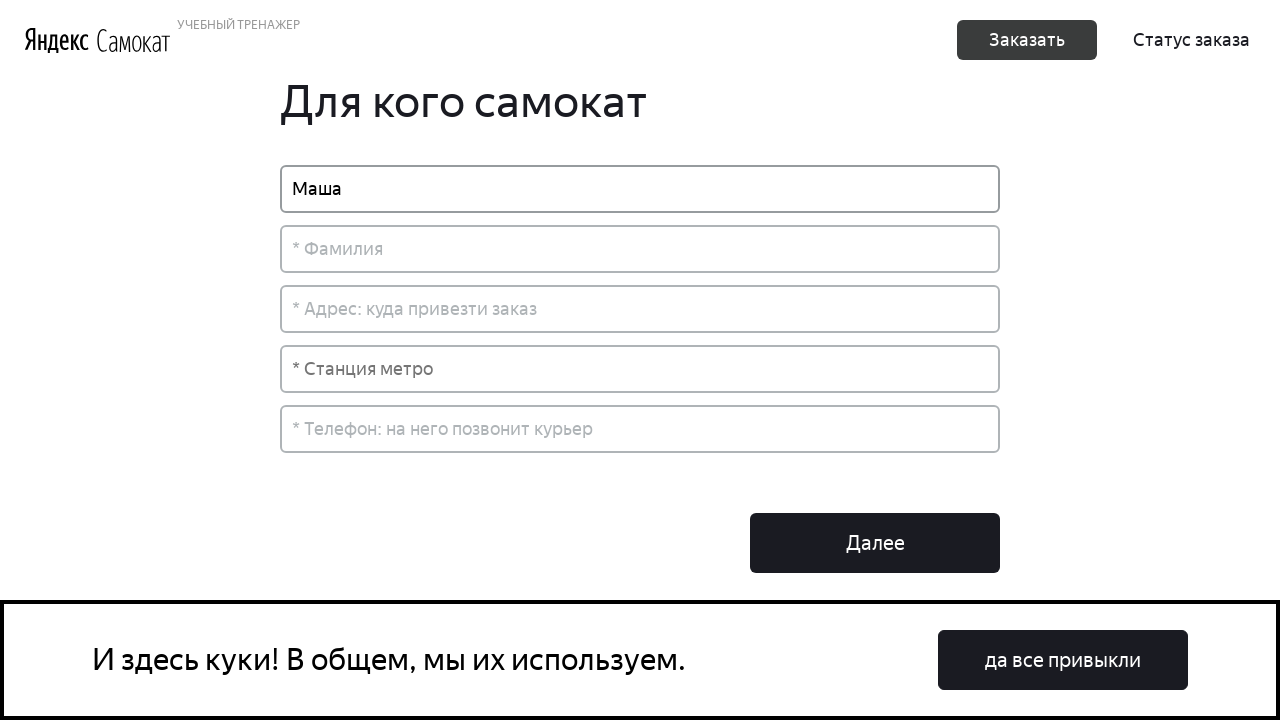

Filled last name field with 'Петрова' on xpath=.//input[@placeholder='* Фамилия']
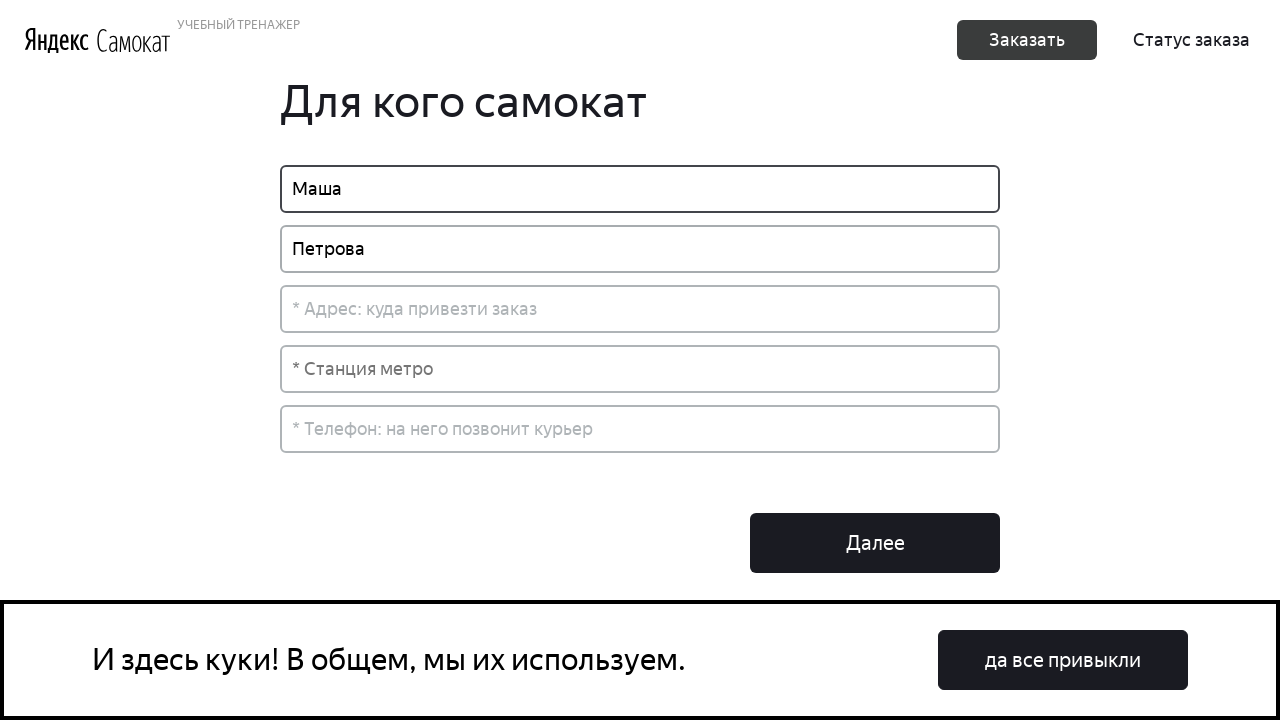

Filled address field with 'ул. Правды, д.4' on xpath=.//input[@placeholder='* Адрес: куда привезти заказ']
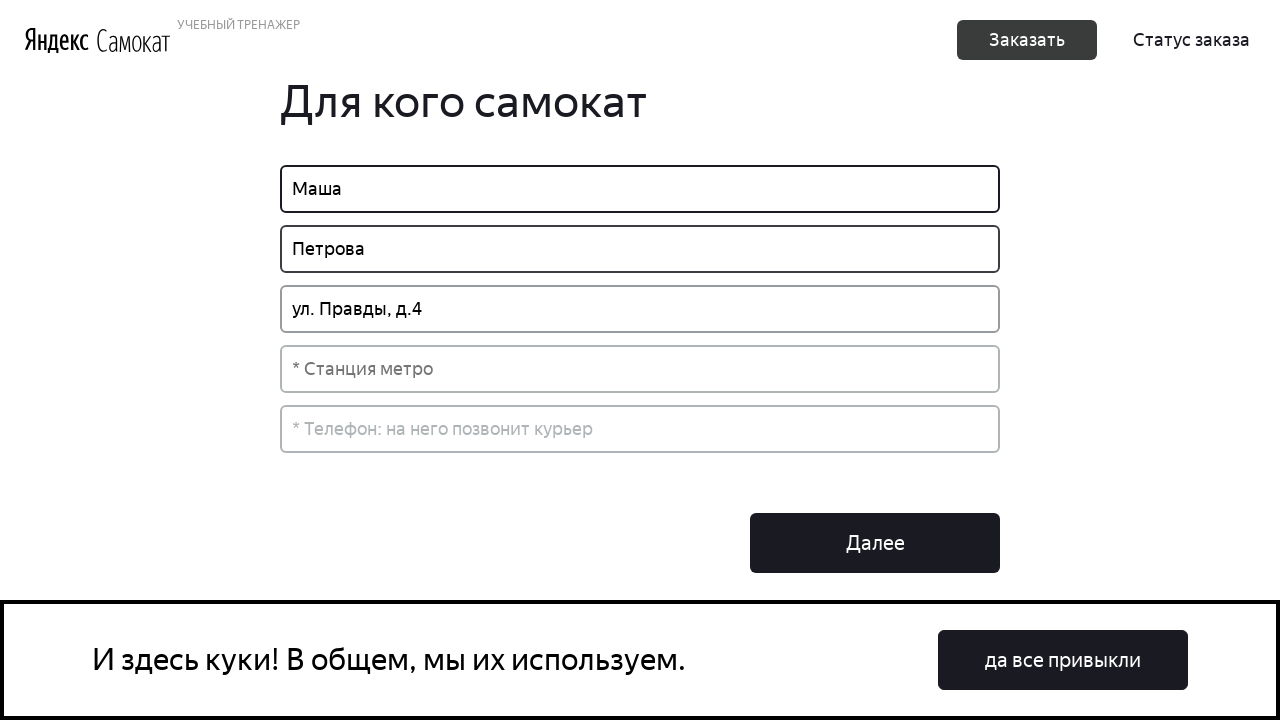

Clicked metro station dropdown at (640, 369) on xpath=.//input[@placeholder='* Станция метро']
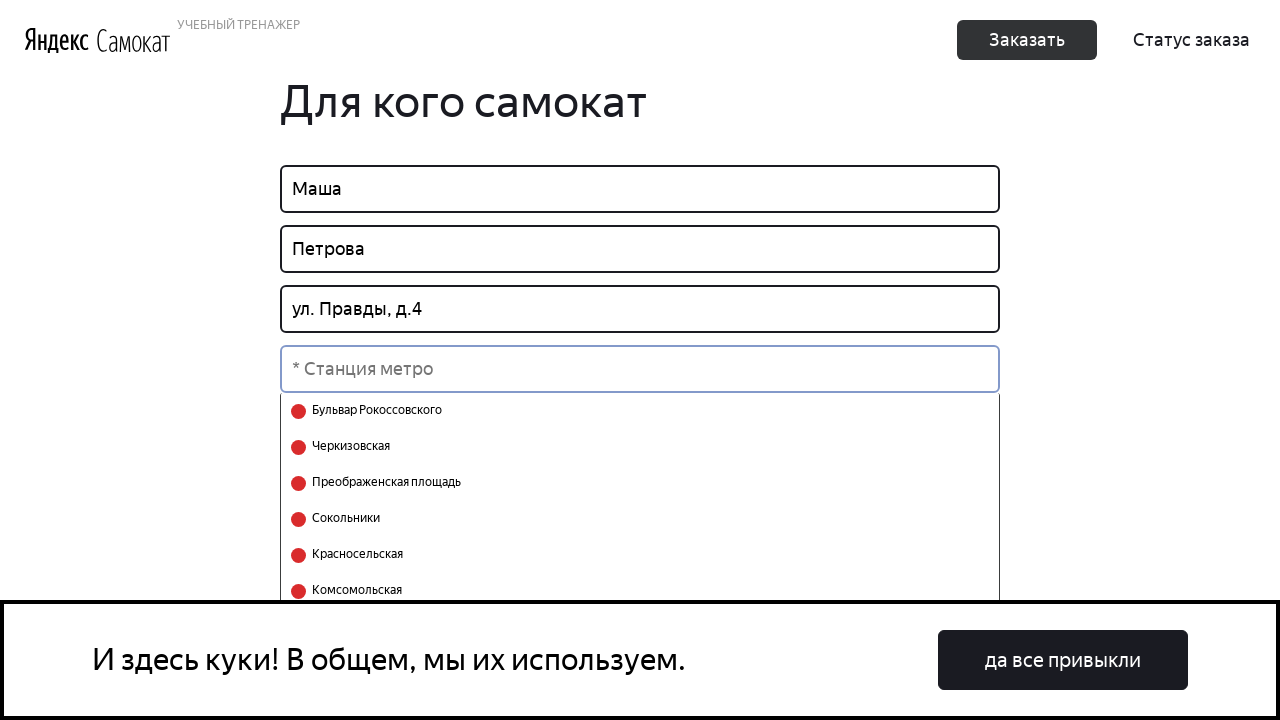

Typed 'Белорусская' in metro station field on xpath=.//input[@placeholder='* Станция метро']
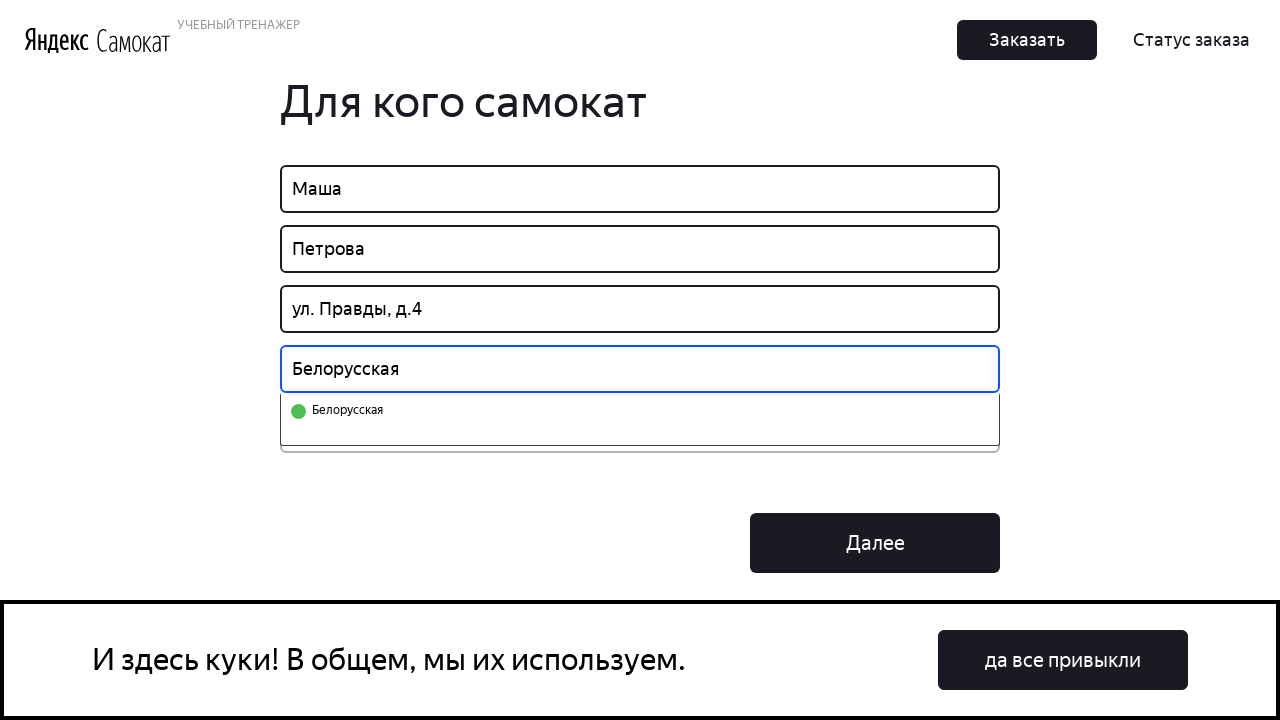

Selected metro station option at (640, 411) on xpath=.//button[@value='29']
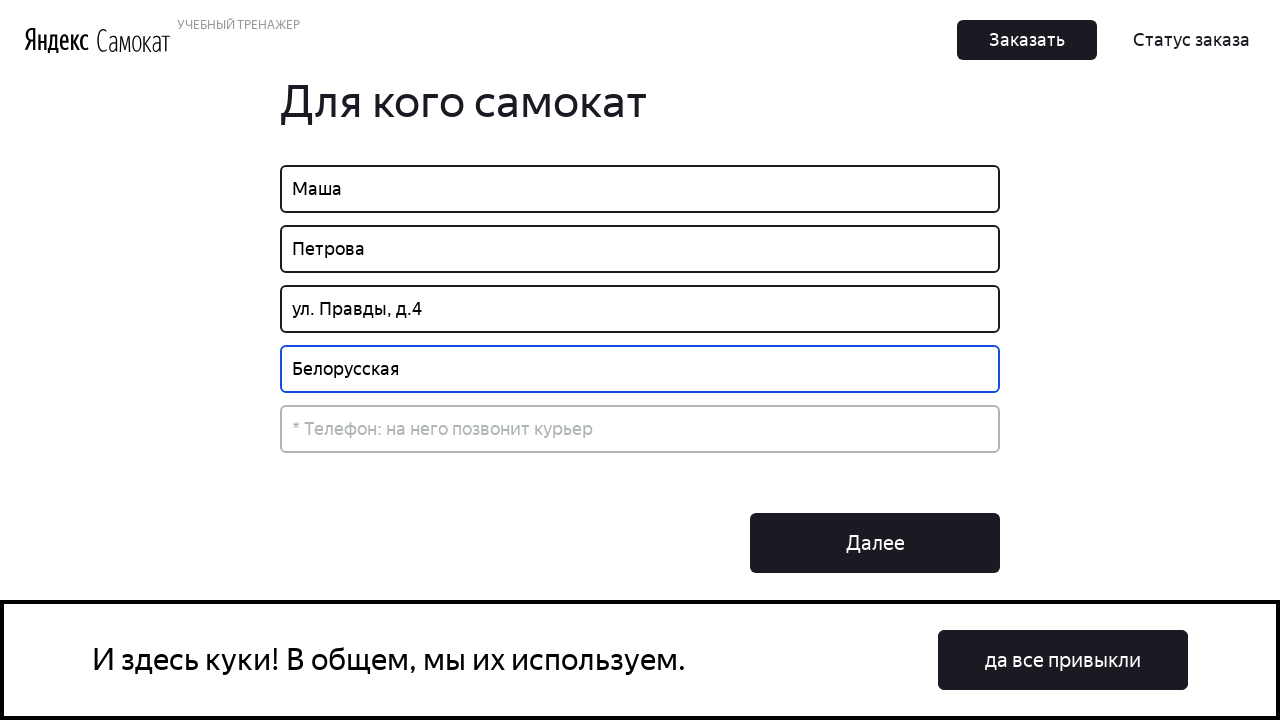

Filled phone number field with '+79809112222' on xpath=.//input[@placeholder='* Телефон: на него позвонит курьер']
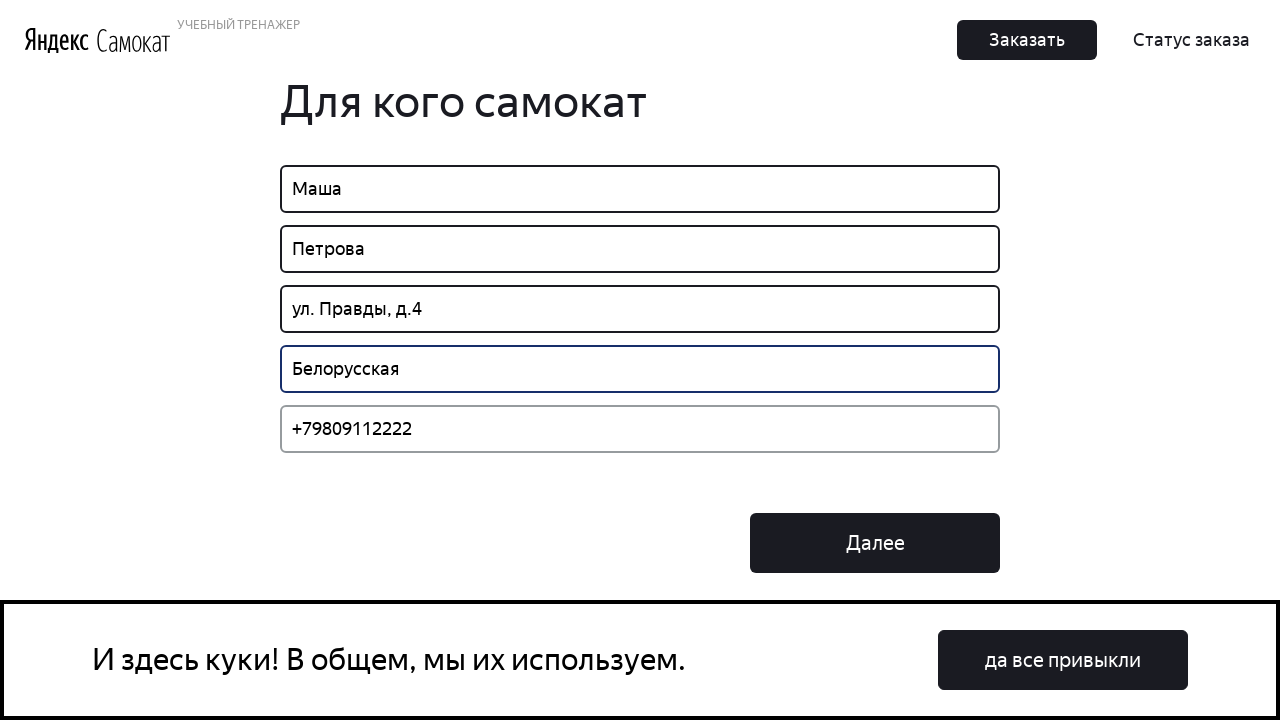

Clicked 'Next' button to proceed to rental details at (875, 543) on xpath=.//button[@class='Button_Button__ra12g Button_Middle__1CSJM']
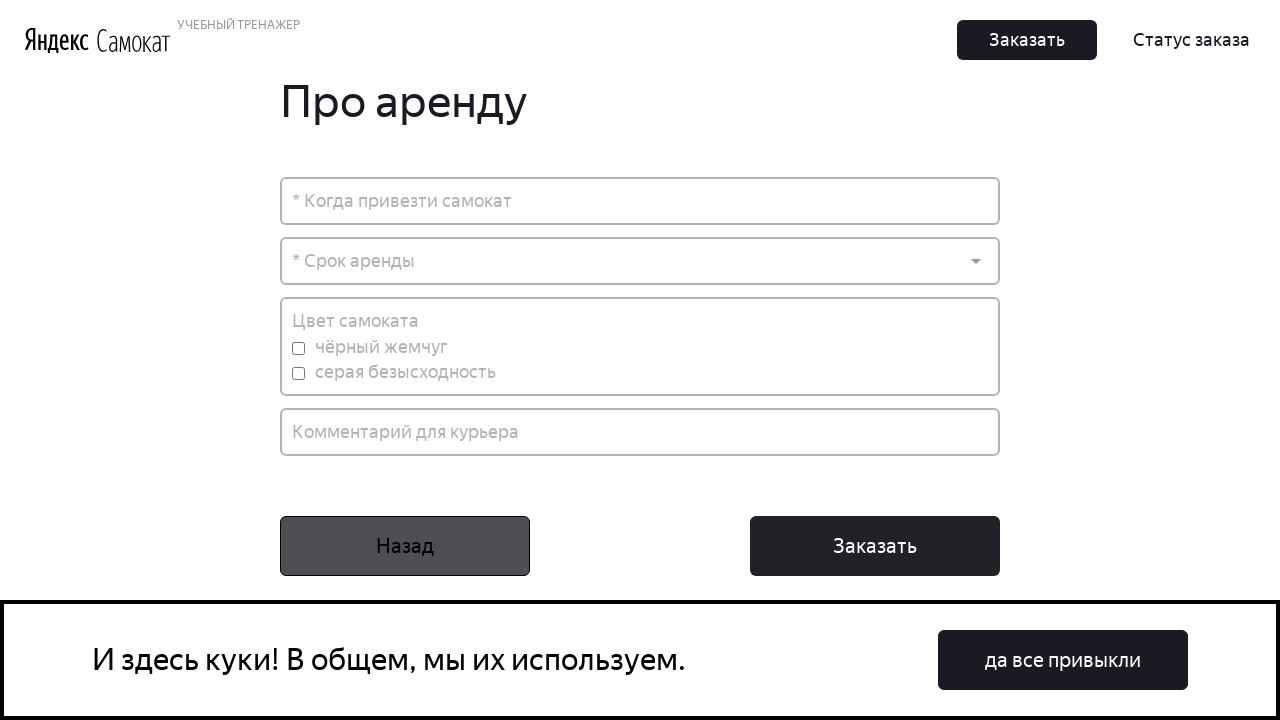

About rental form loaded
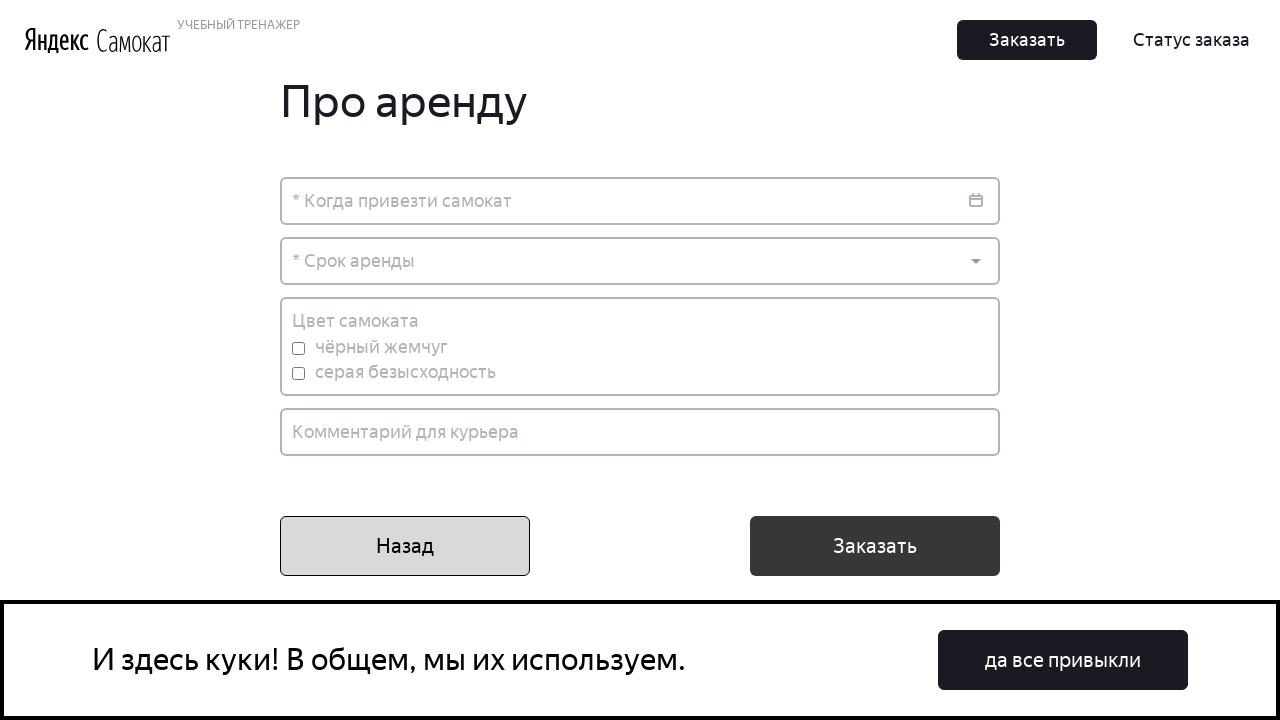

Clicked rental date field at (640, 201) on xpath=.//input[@placeholder='* Когда привезти самокат']
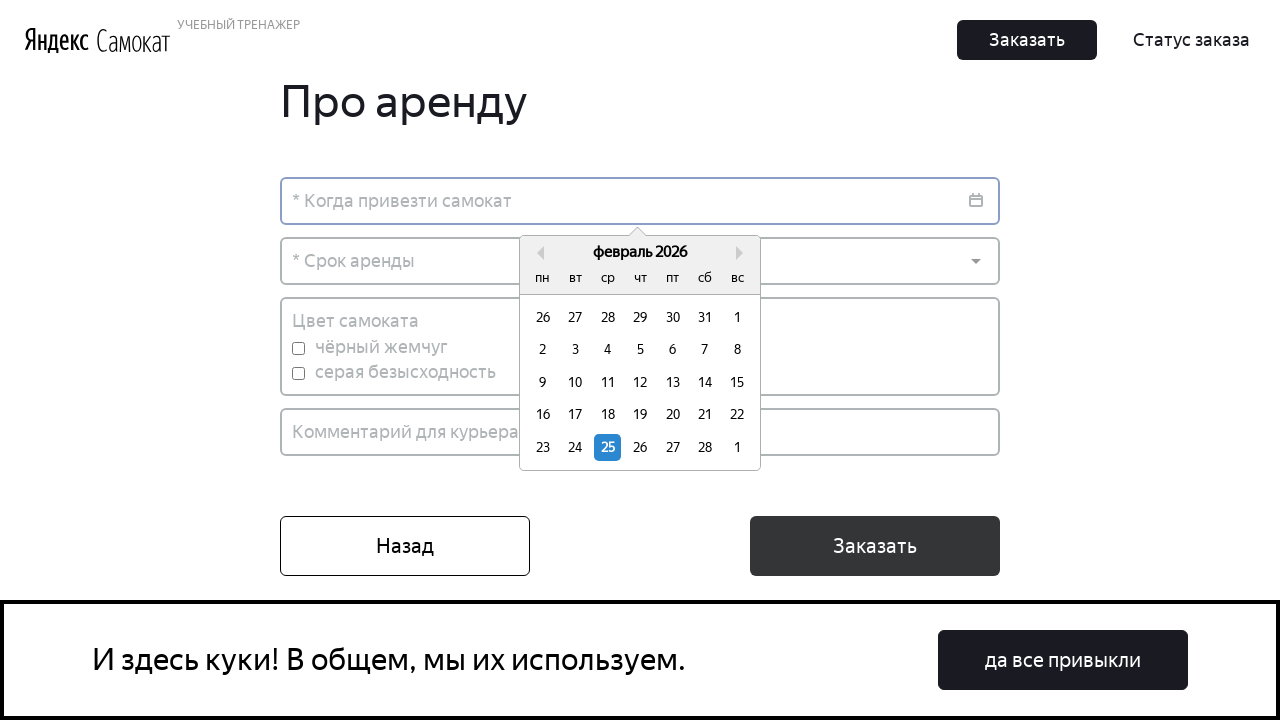

Date picker calendar appeared
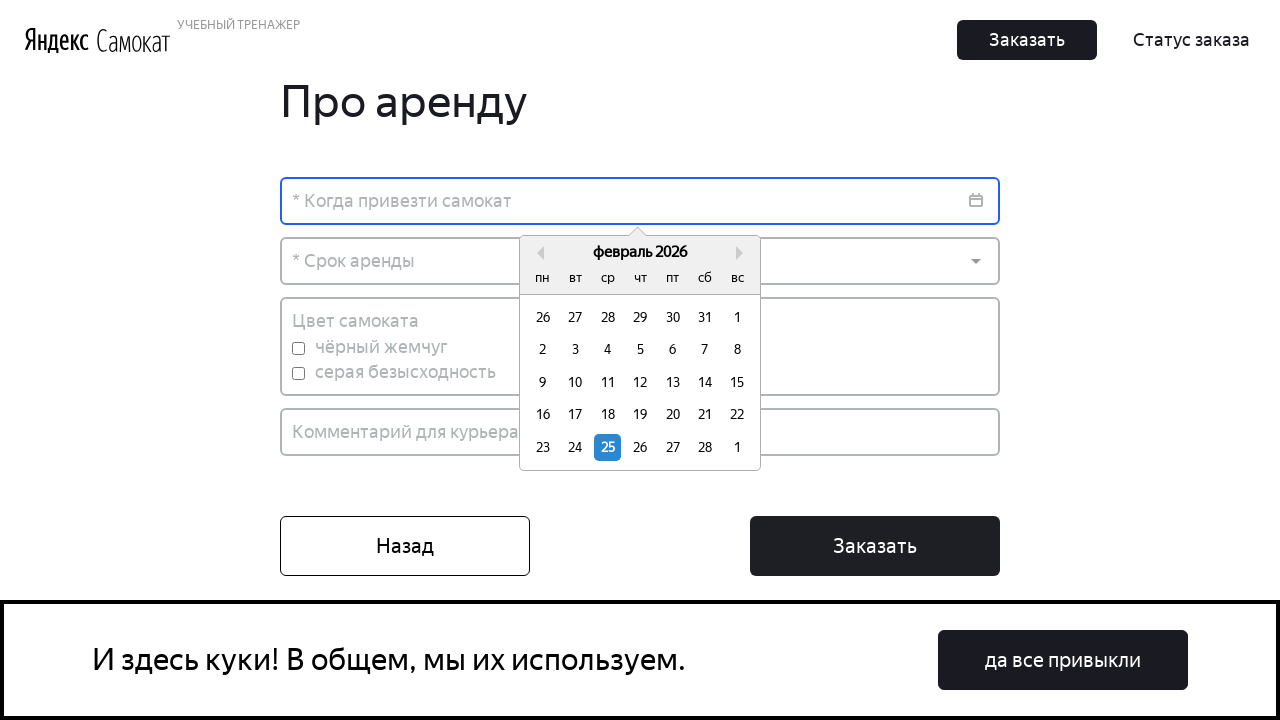

Selected rental date from calendar at (543, 415) on xpath=.//div[@class='react-datepicker__day react-datepicker__day--016']
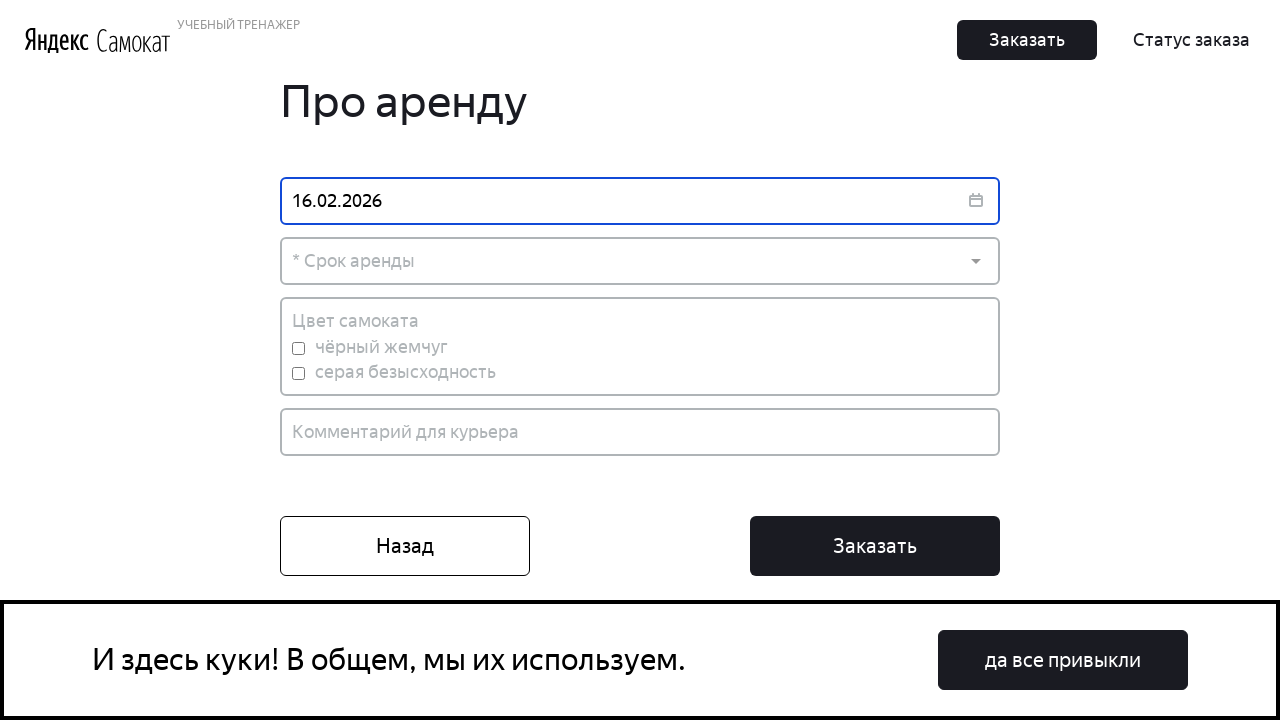

Clicked rental period dropdown at (640, 261) on .Dropdown-placeholder
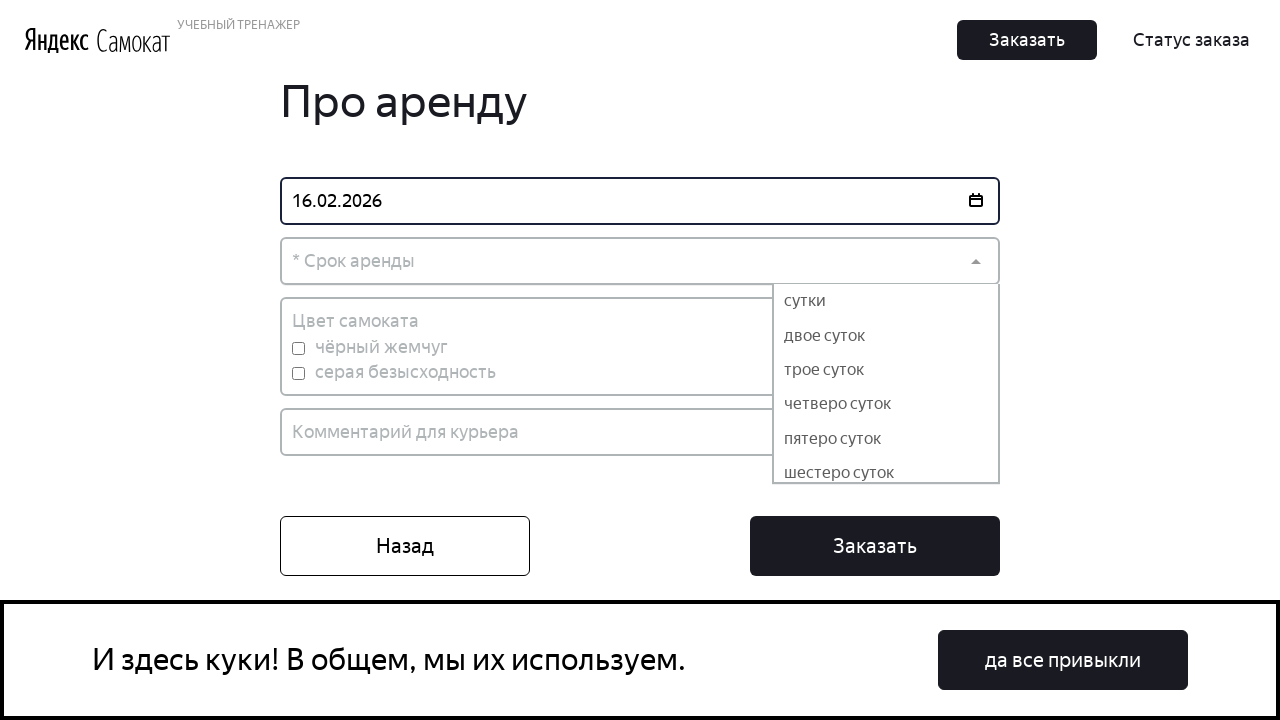

Selected first rental period option at (886, 301) on xpath=.//div[@class='Dropdown-option'][1]
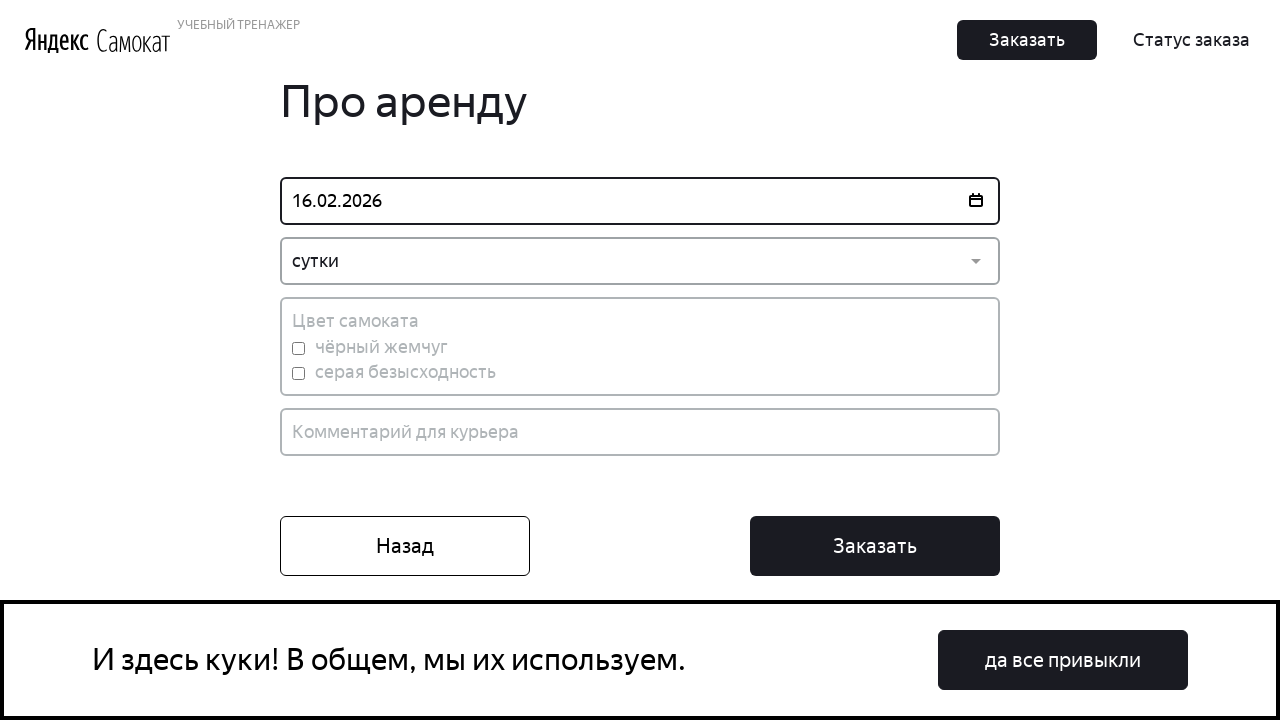

Selected black color for scooter at (298, 348) on xpath=.//input[@id='black']
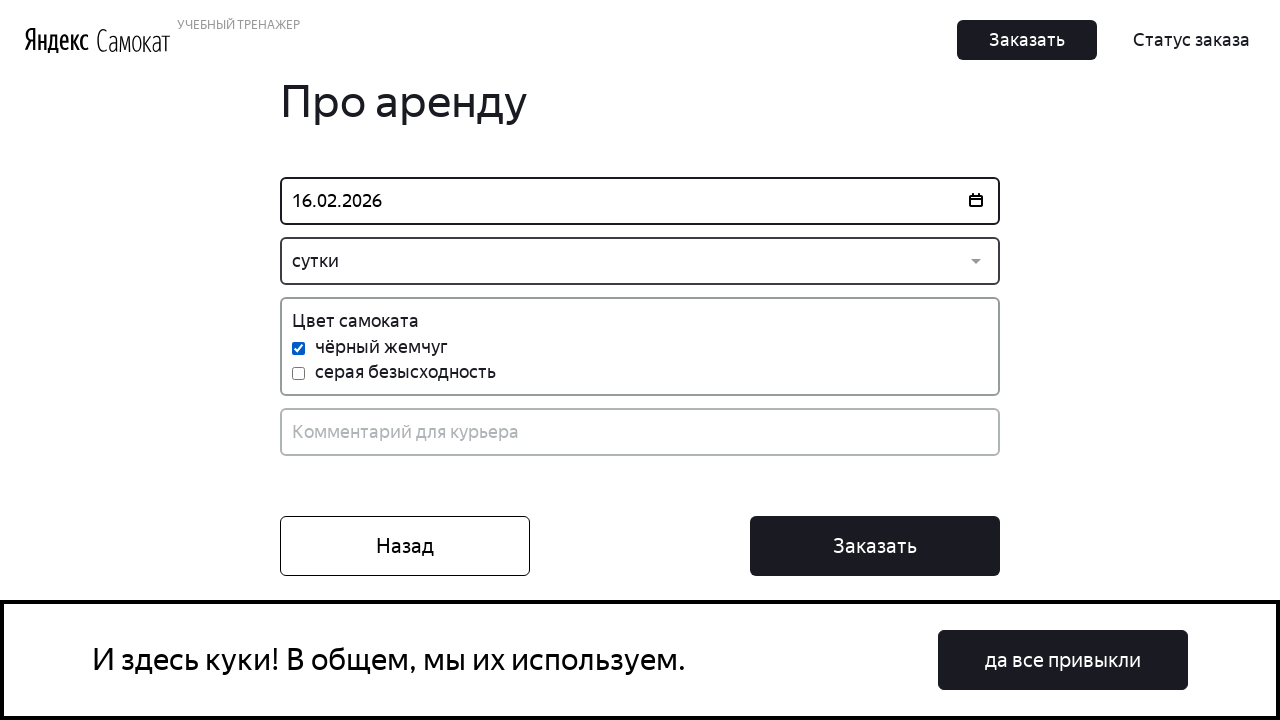

Added comment 'Не звонить!' for courier on xpath=.//input[@placeholder='Комментарий для курьера']
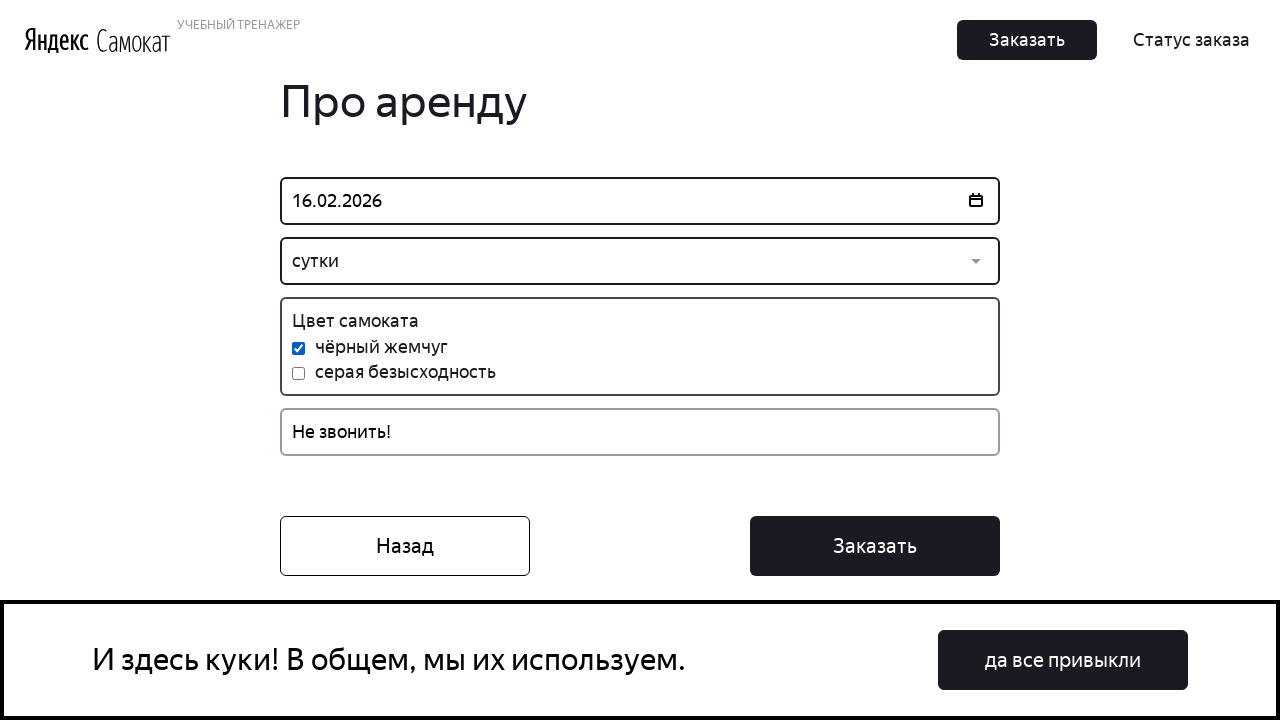

Clicked 'Order' button to place order at (875, 546) on xpath=.//button[@class='Button_Button__ra12g Button_Middle__1CSJM']
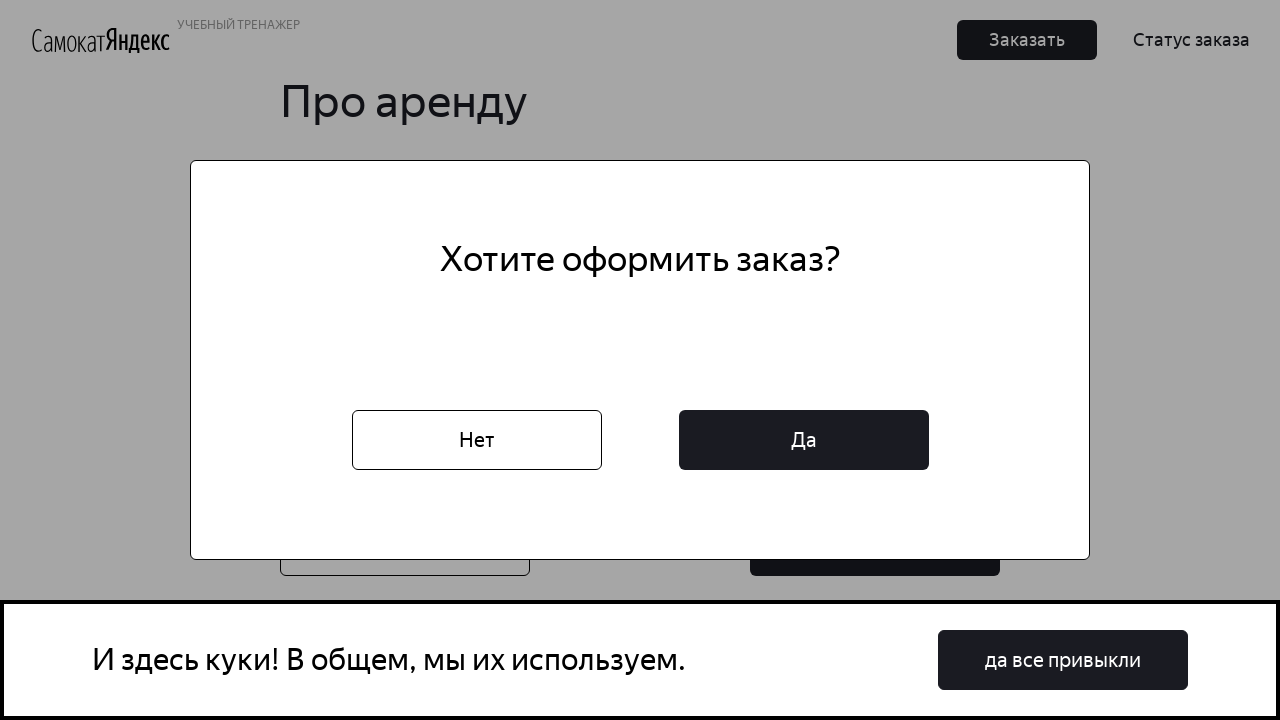

Order confirmation dialog appeared
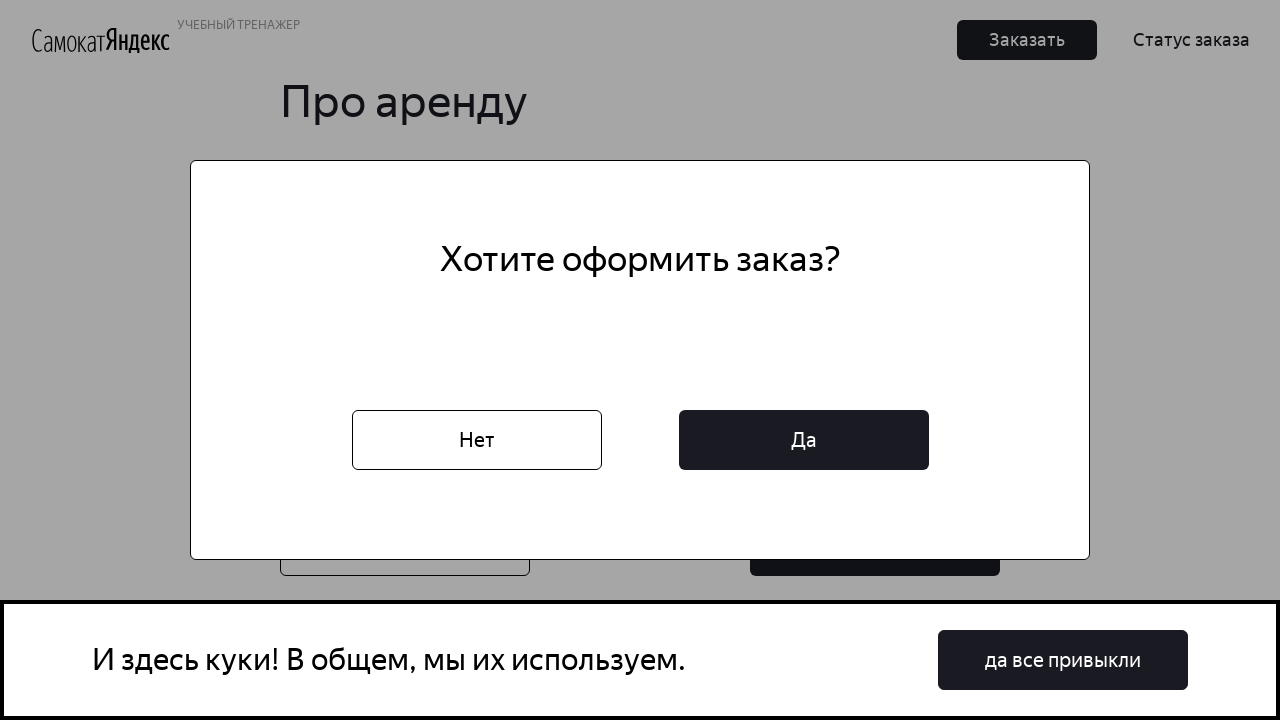

Accepted cookie consent at (1063, 660) on #rcc-confirm-button
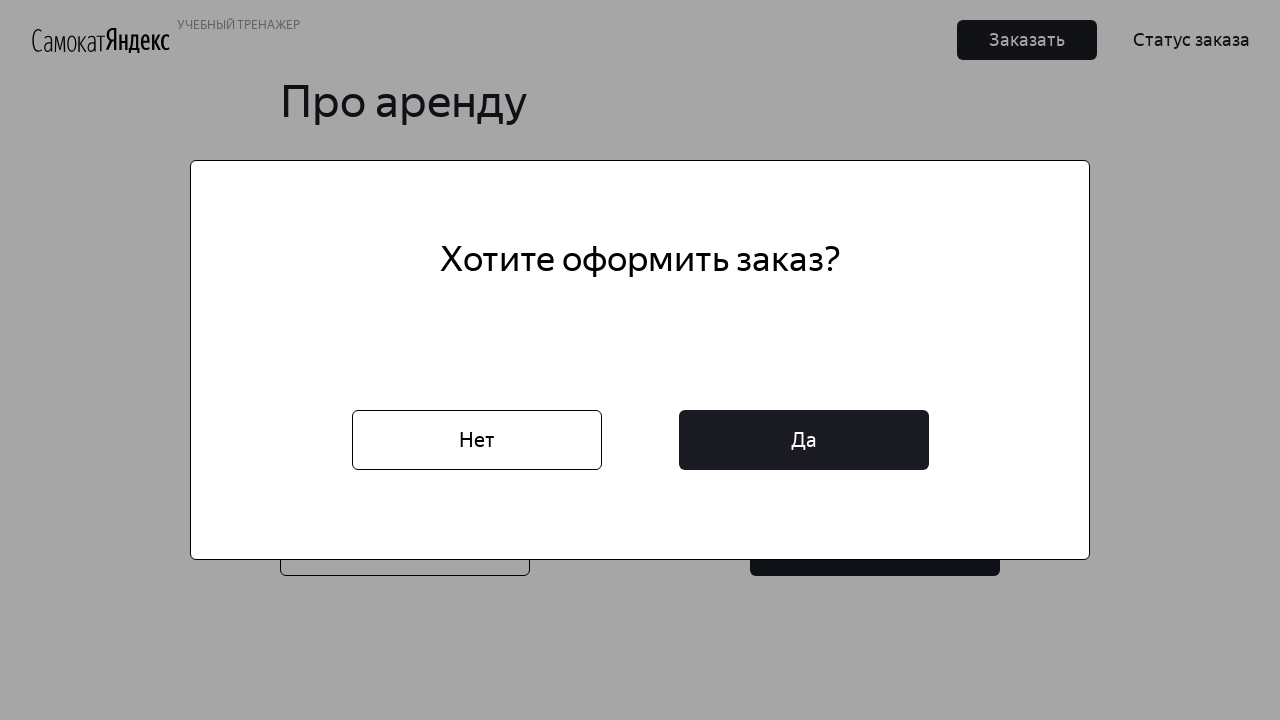

Confirmed order by clicking second button in modal at (804, 440) on xpath=.//div[@class='Order_Modal__YZ-d3']//button[2]
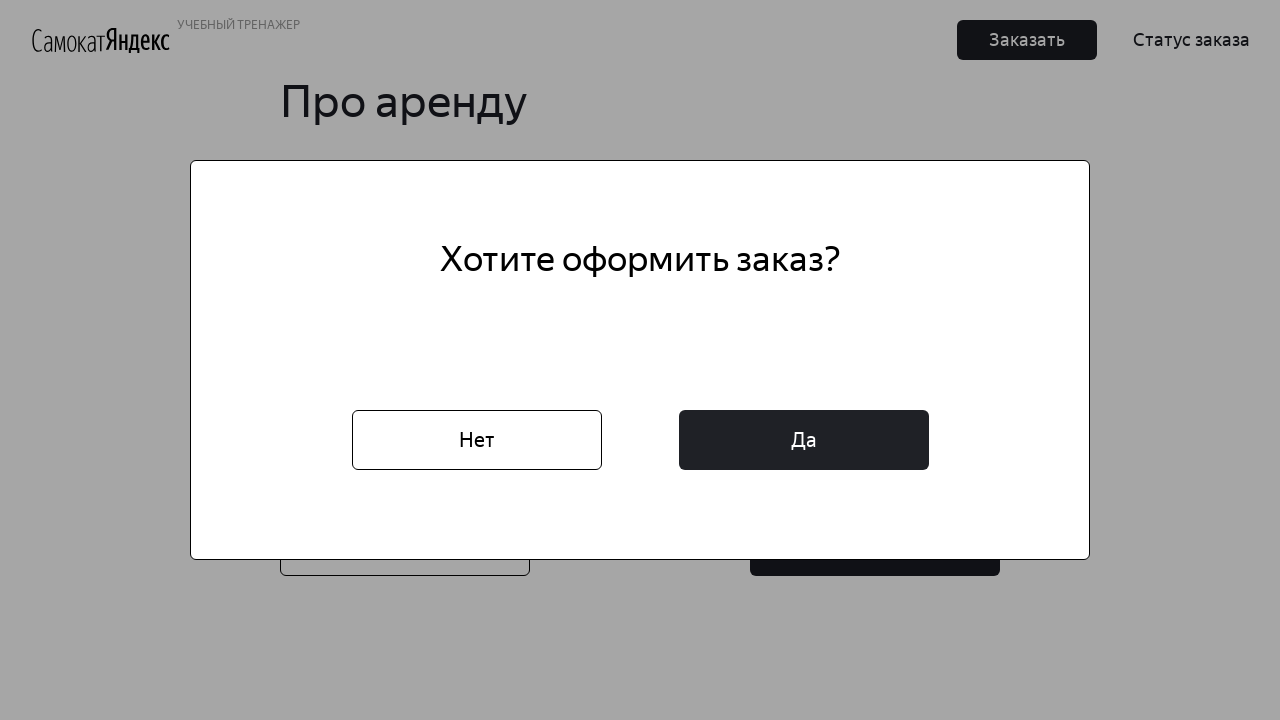

Order success modal displayed
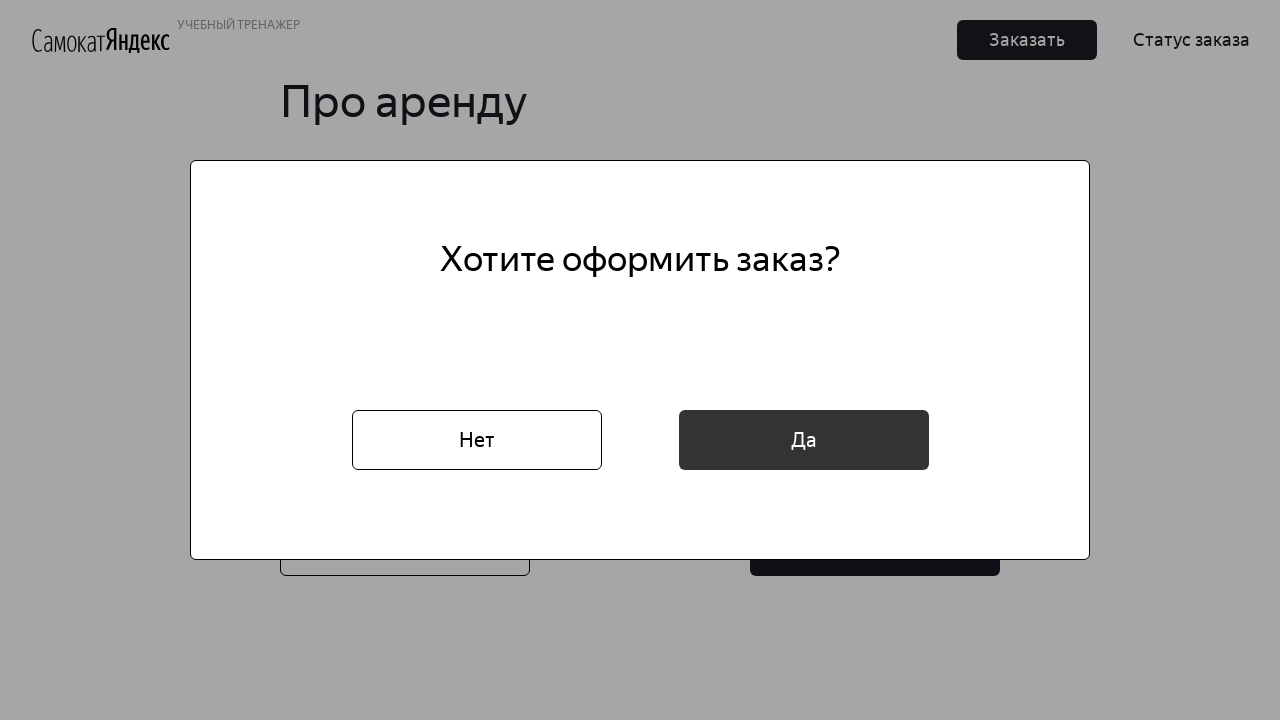

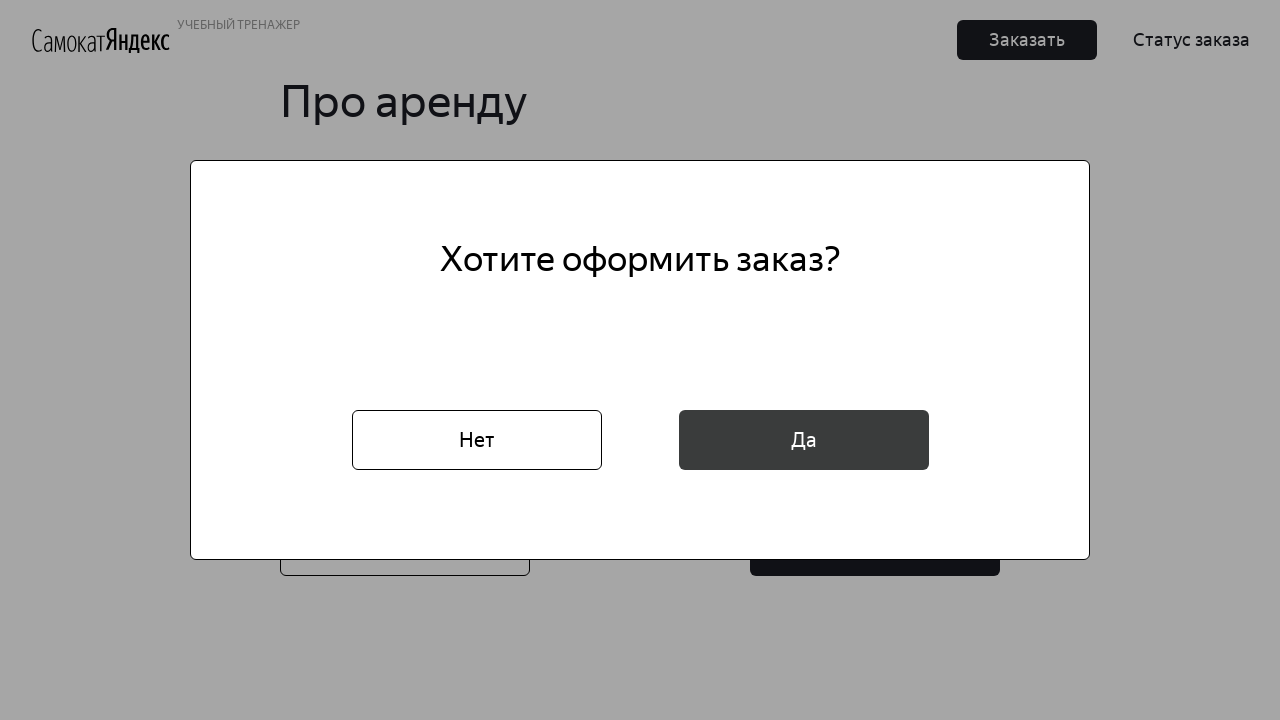